Tests dismissing a JavaScript confirm dialog by clicking Cancel and verifying the result message.

Starting URL: https://automationfc.github.io/basic-form/index.html

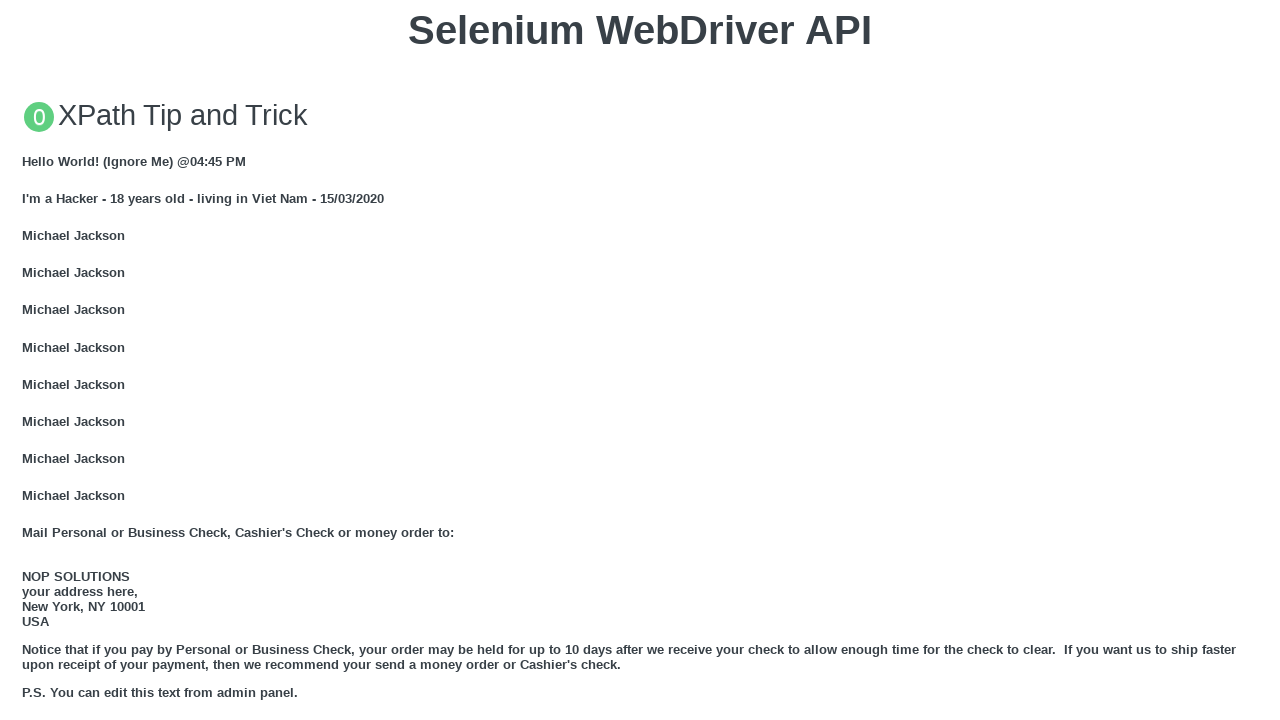

Set up dialog handler to dismiss the confirm dialog
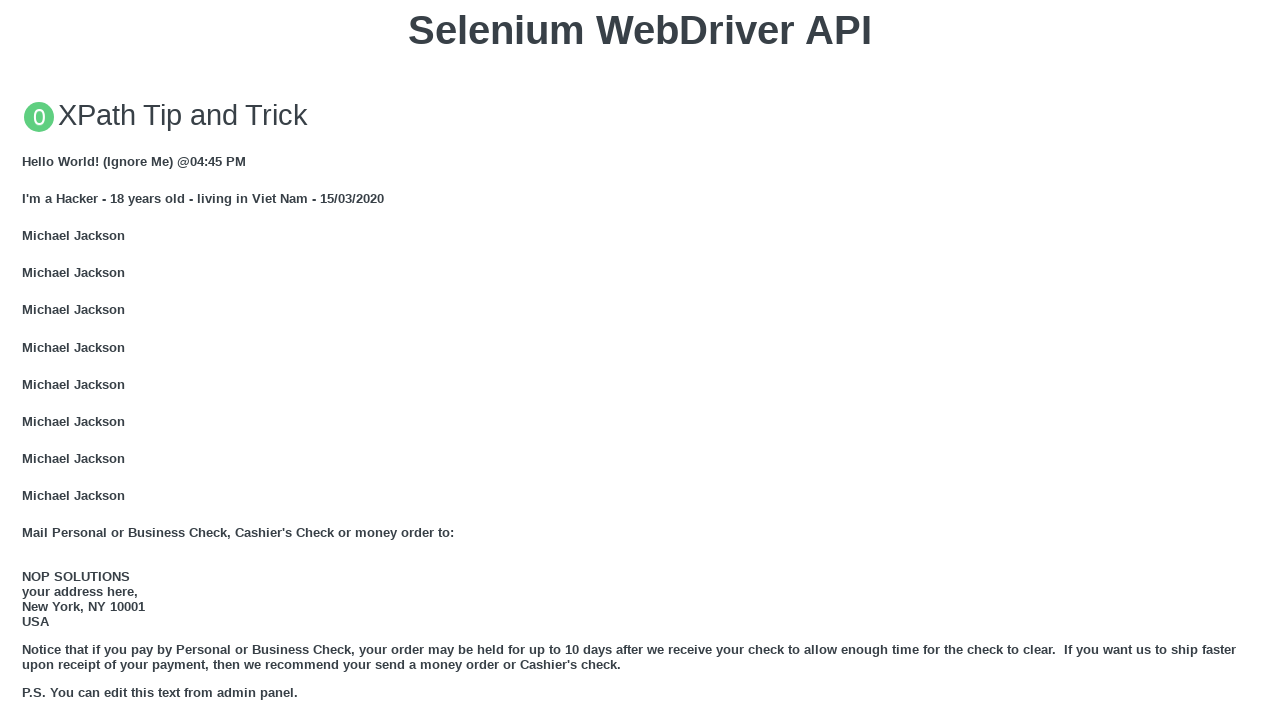

Clicked the 'Click for JS Confirm' button to trigger JavaScript confirm dialog at (640, 360) on xpath=//button[text()='Click for JS Confirm']
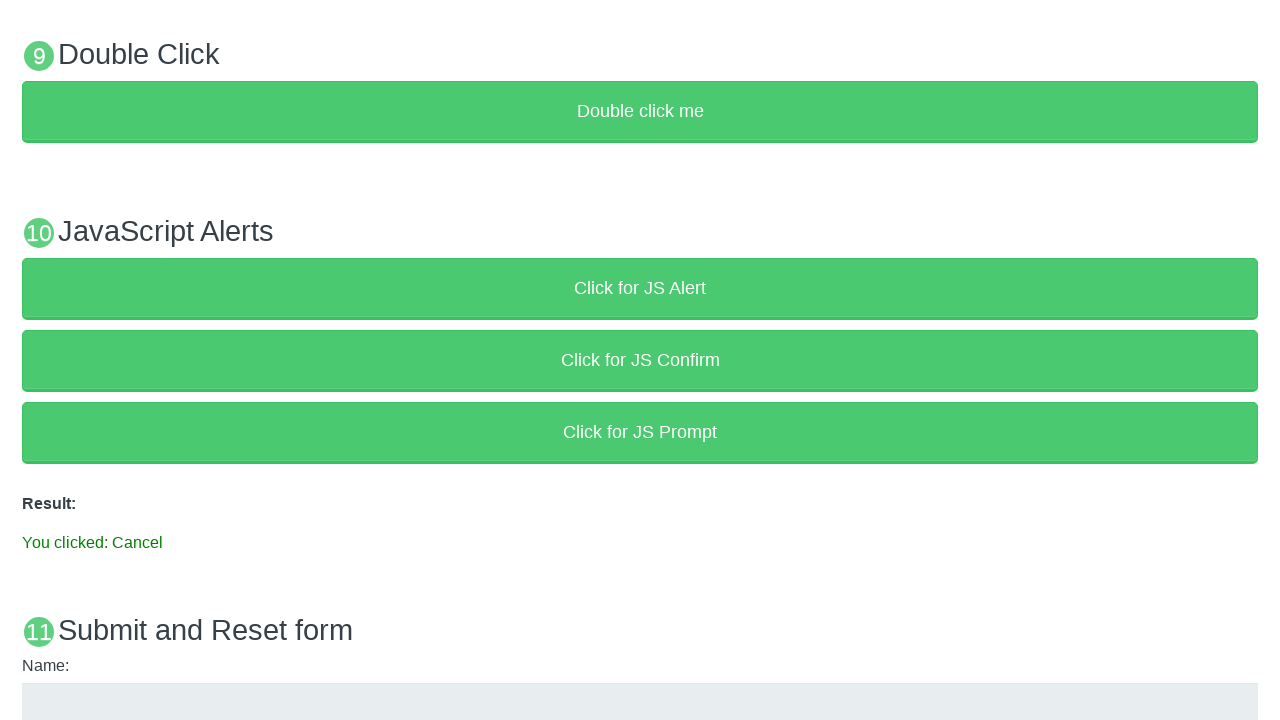

Waited for result element to appear after dismiss action
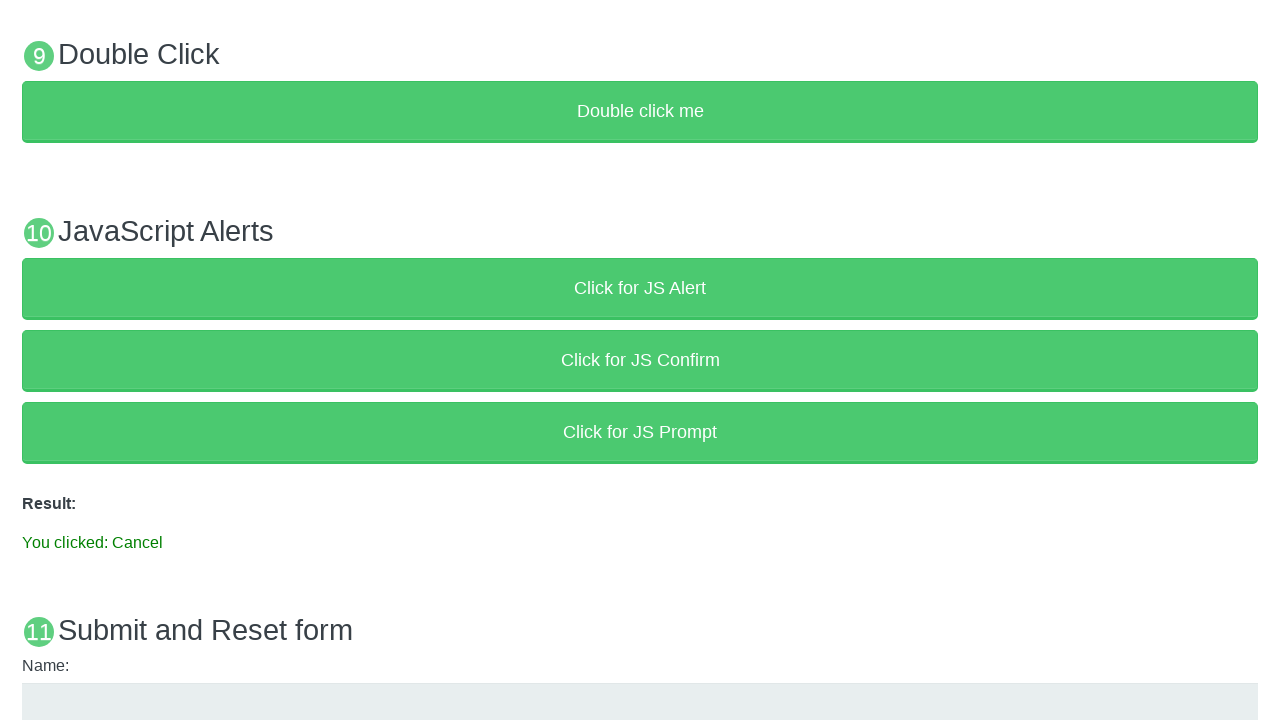

Retrieved result text from #result element
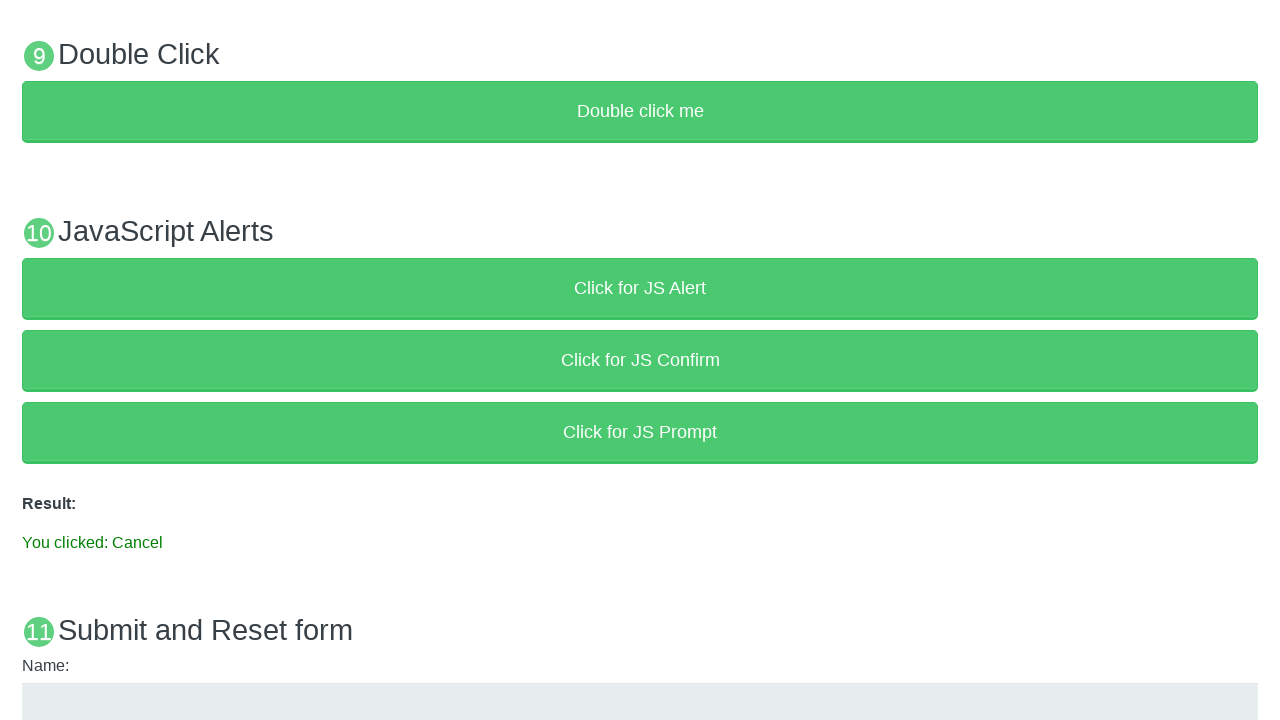

Asserted that result text equals 'You clicked: Cancel'
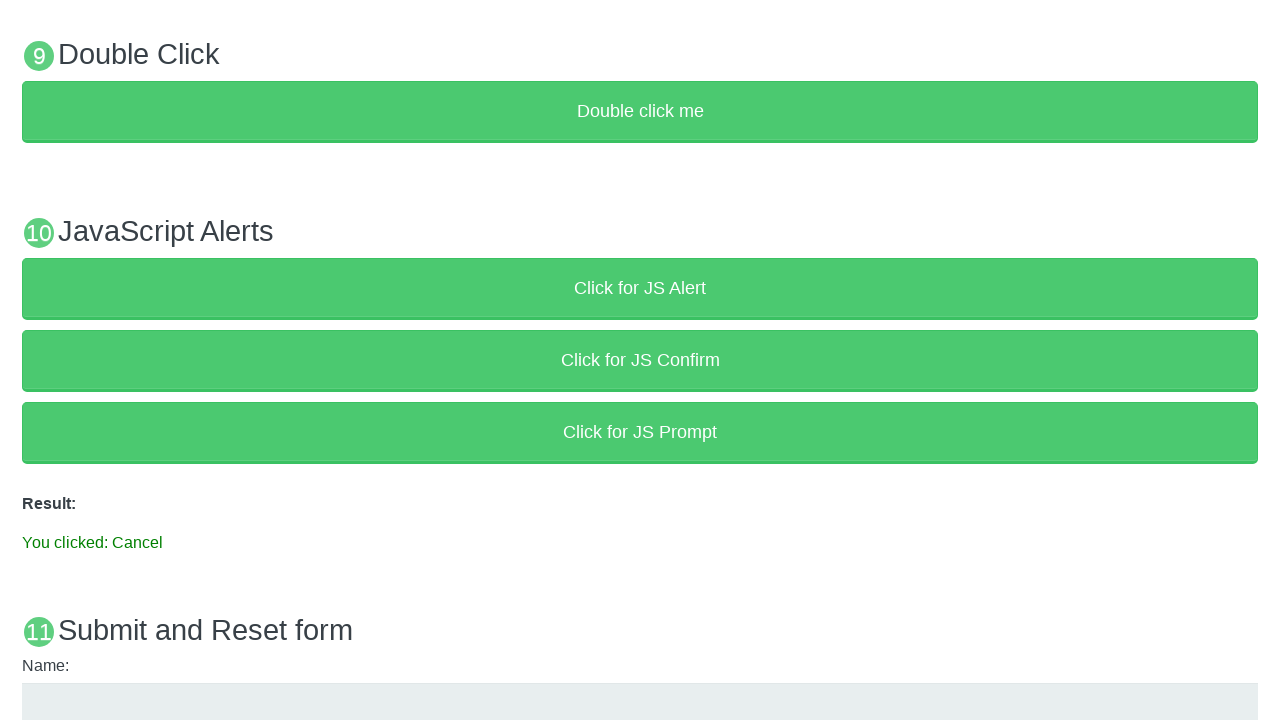

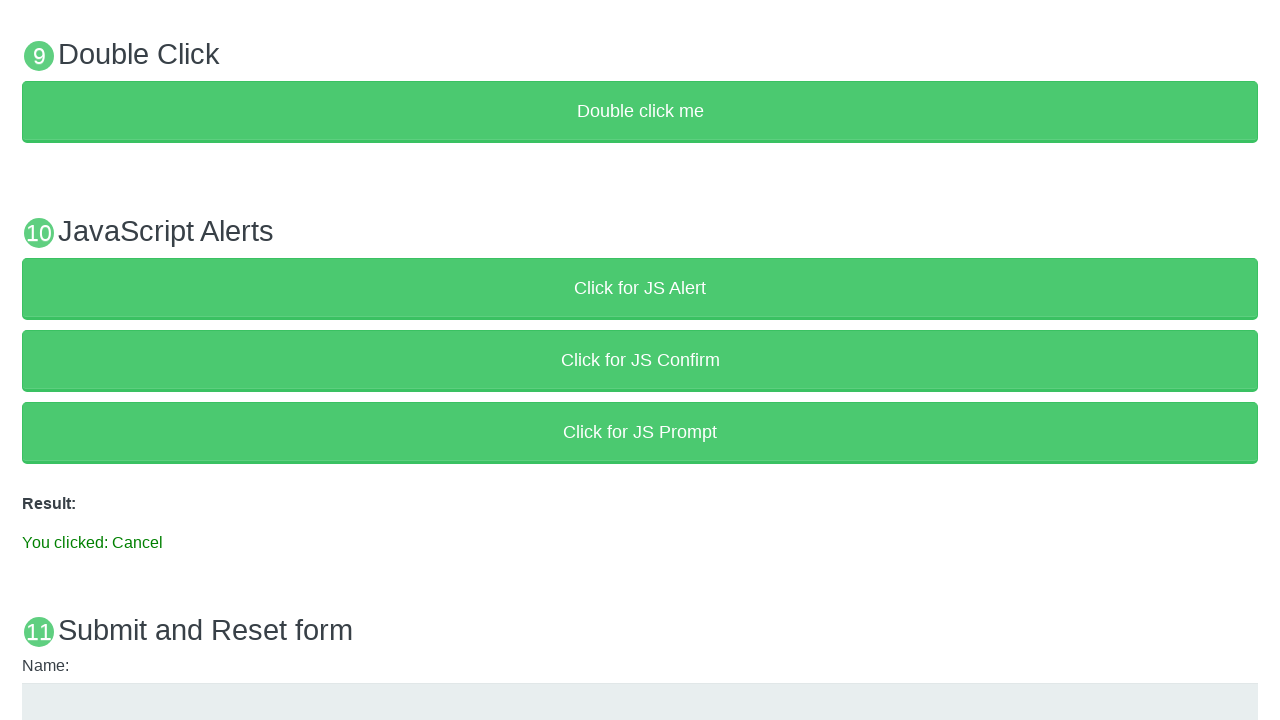